Tests dynamic form controls by checking if an input field is initially disabled, then clicking a toggle button to enable it and verifying the state change

Starting URL: https://v1.training-support.net/selenium/dynamic-controls

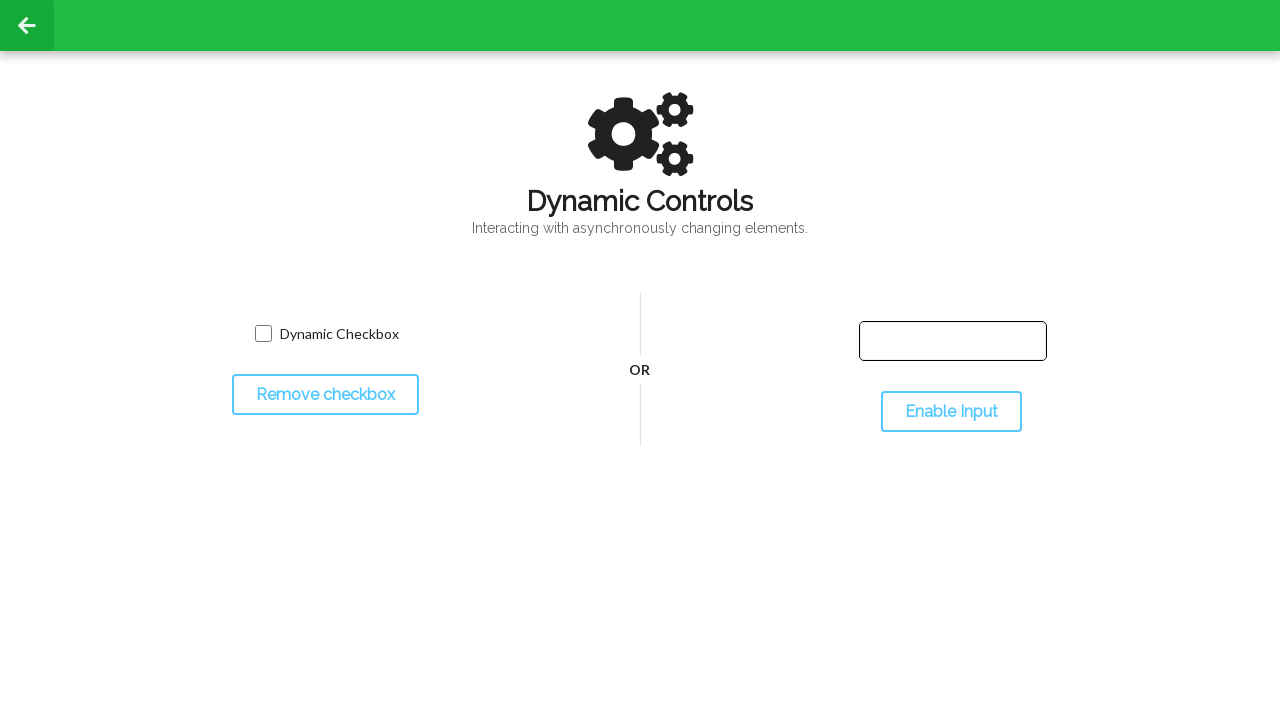

Checked initial state of input field - verified it is disabled
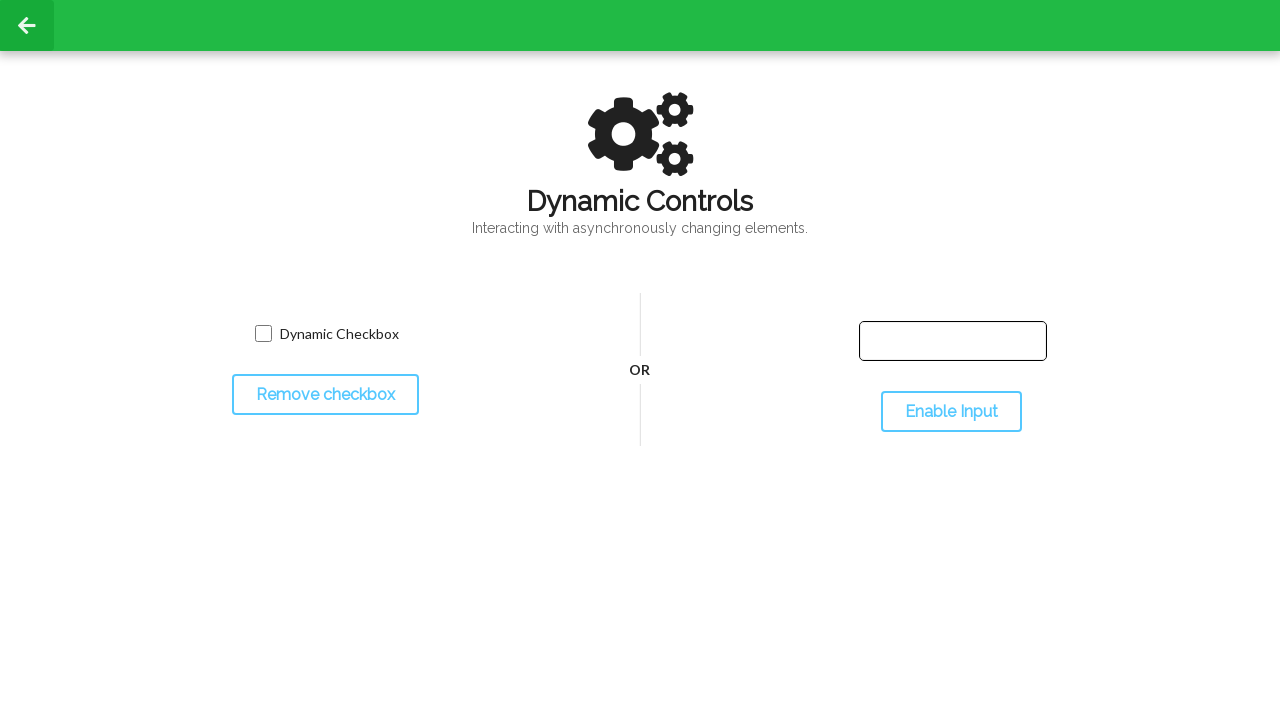

Assertion passed: input field is initially disabled
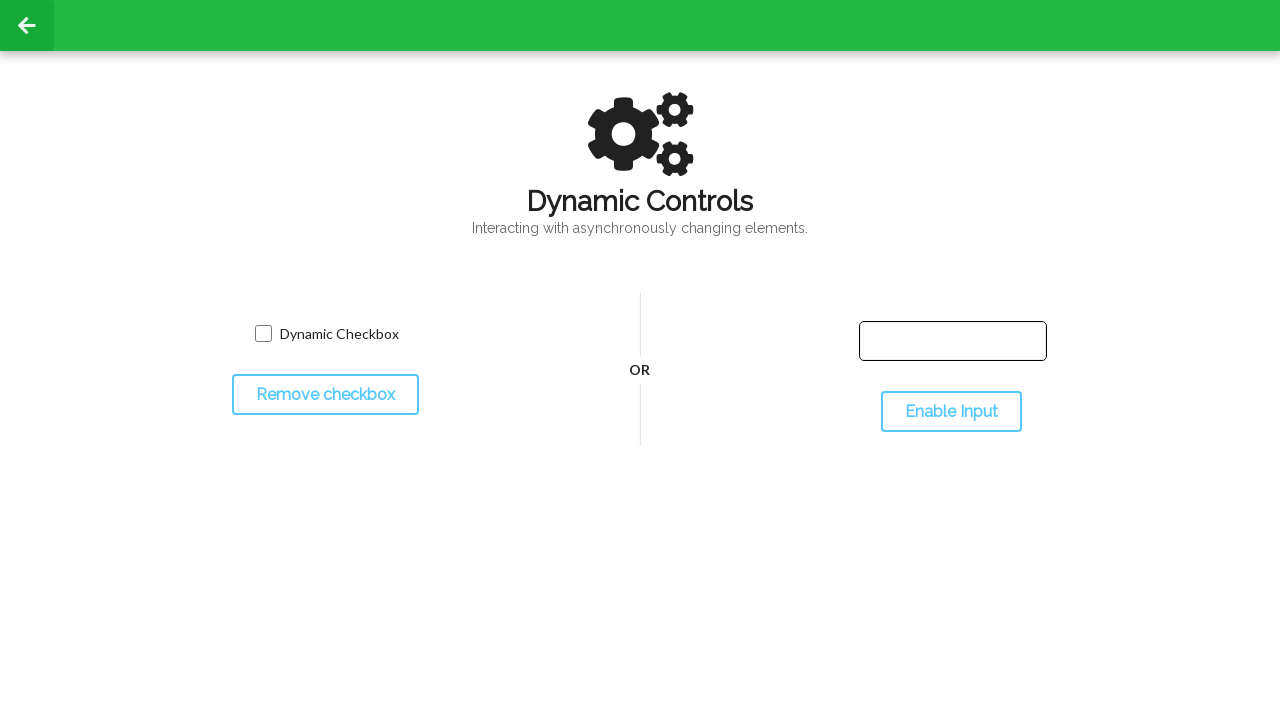

Clicked toggle button to enable the input field at (951, 412) on #toggleInput
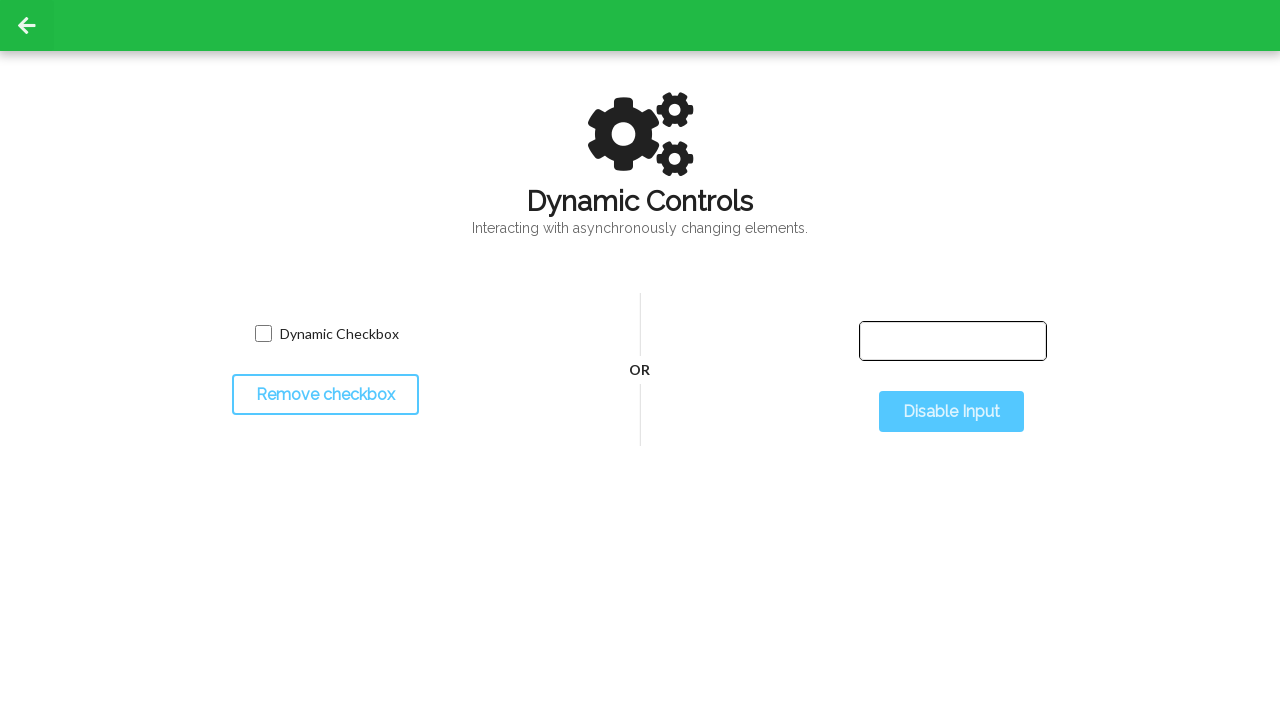

Waited for input field to become enabled
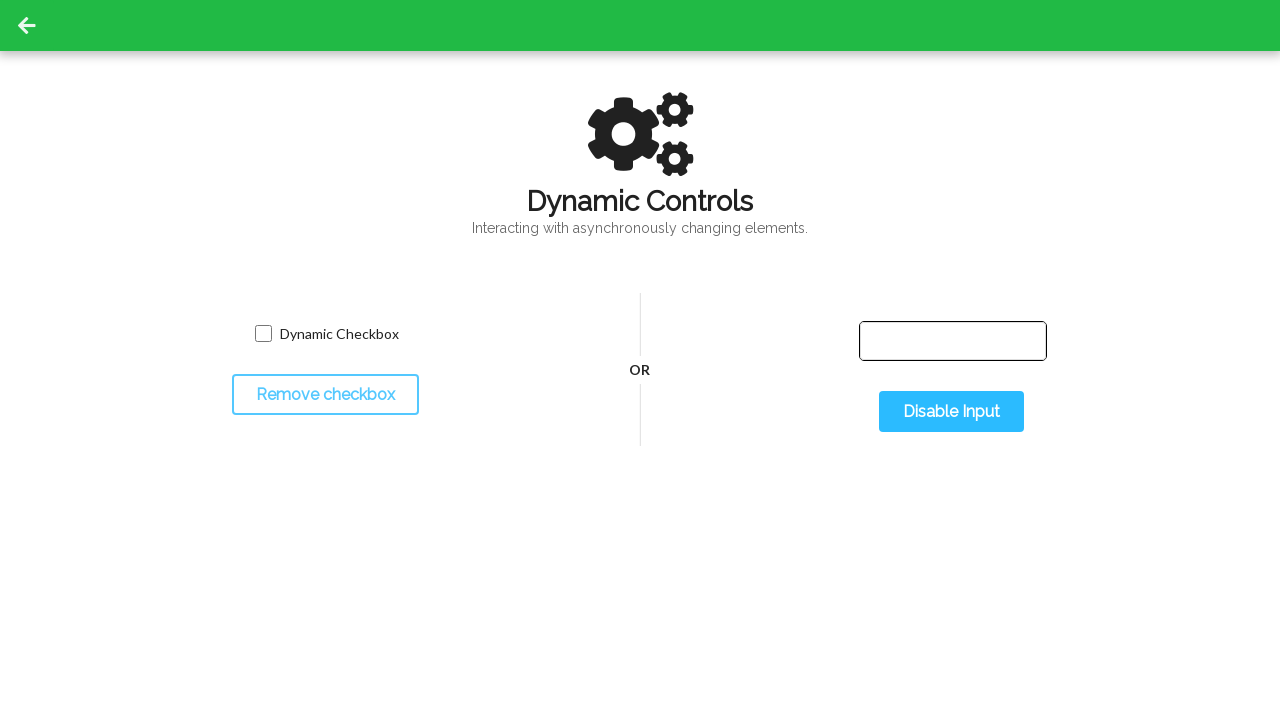

Checked final state of input field - verified it is enabled
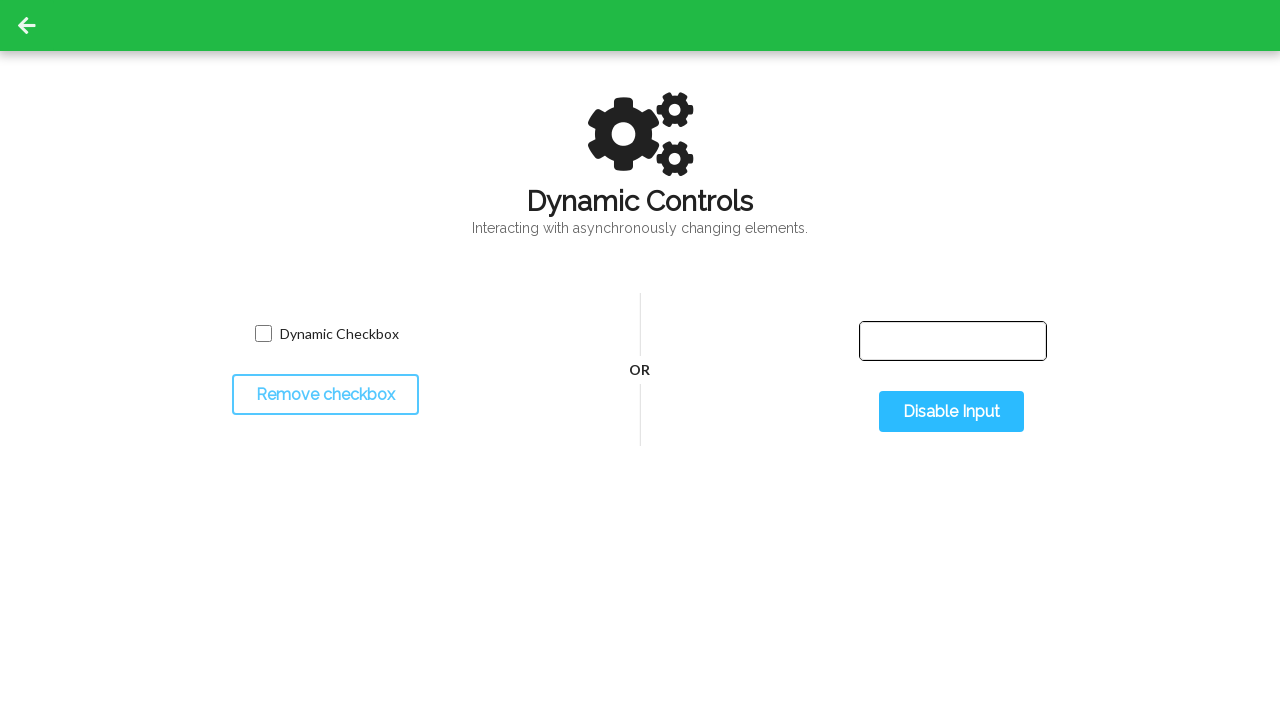

Assertion passed: input field is enabled after toggle
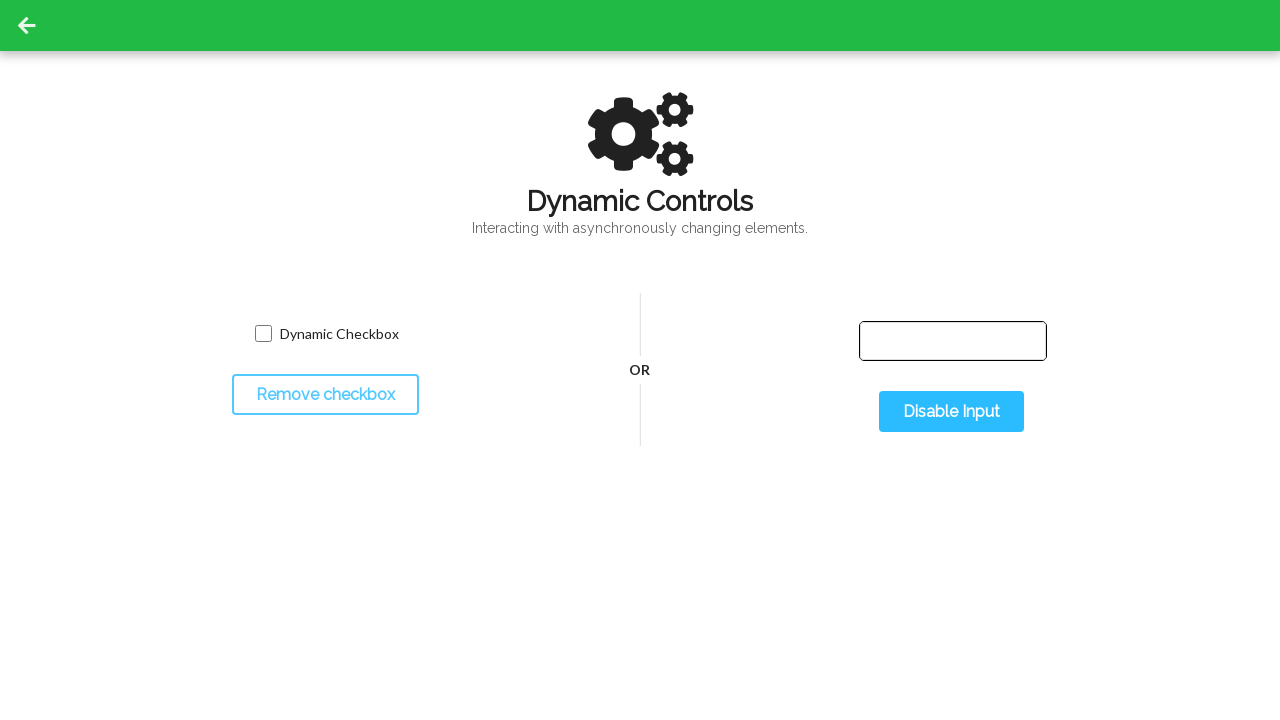

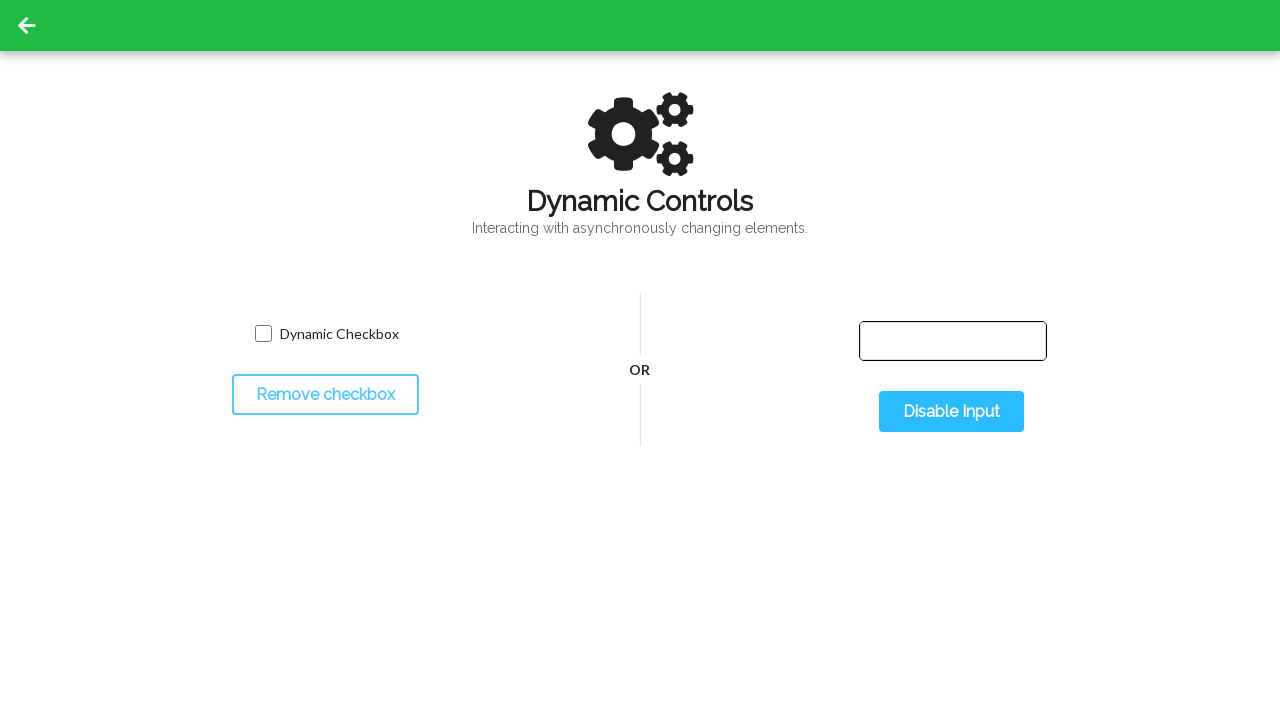